Tests loading a green element by clicking the start button, waiting for loading state, then verifying the success message appears after loading completes.

Starting URL: https://uljanovs.github.io/site/examples/loading_color

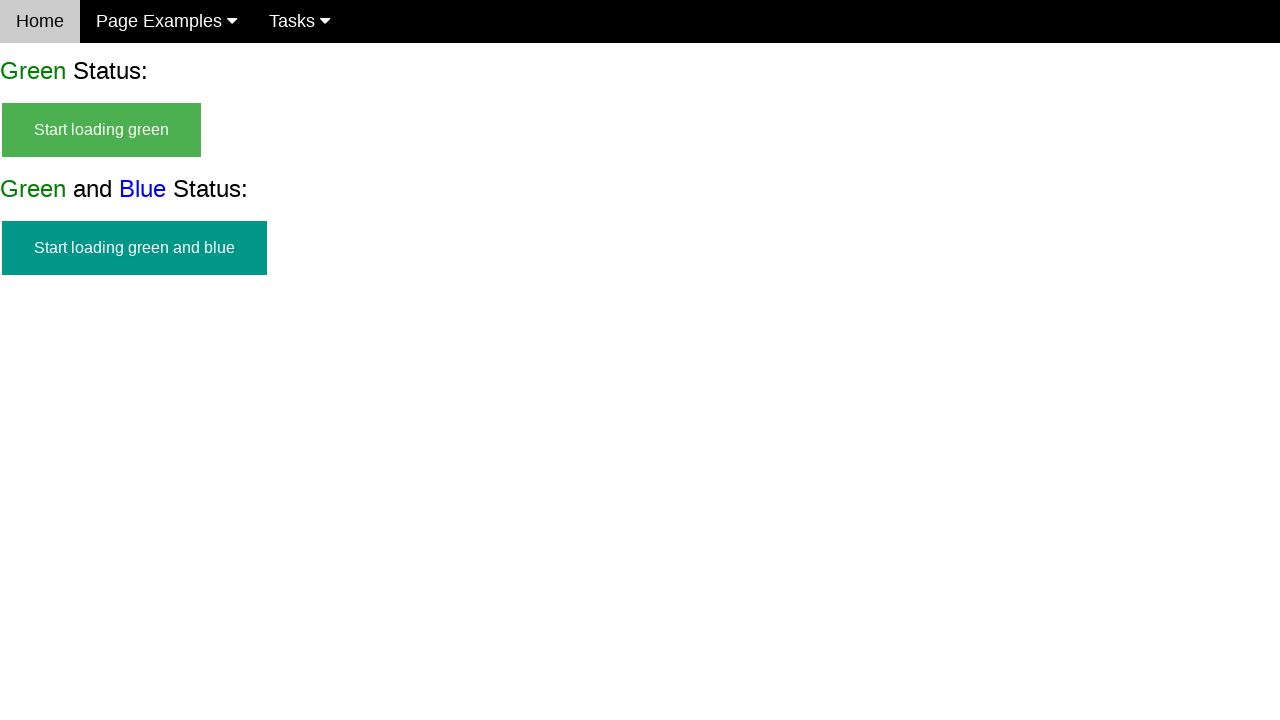

Clicked start button to load green element at (102, 130) on #start_green
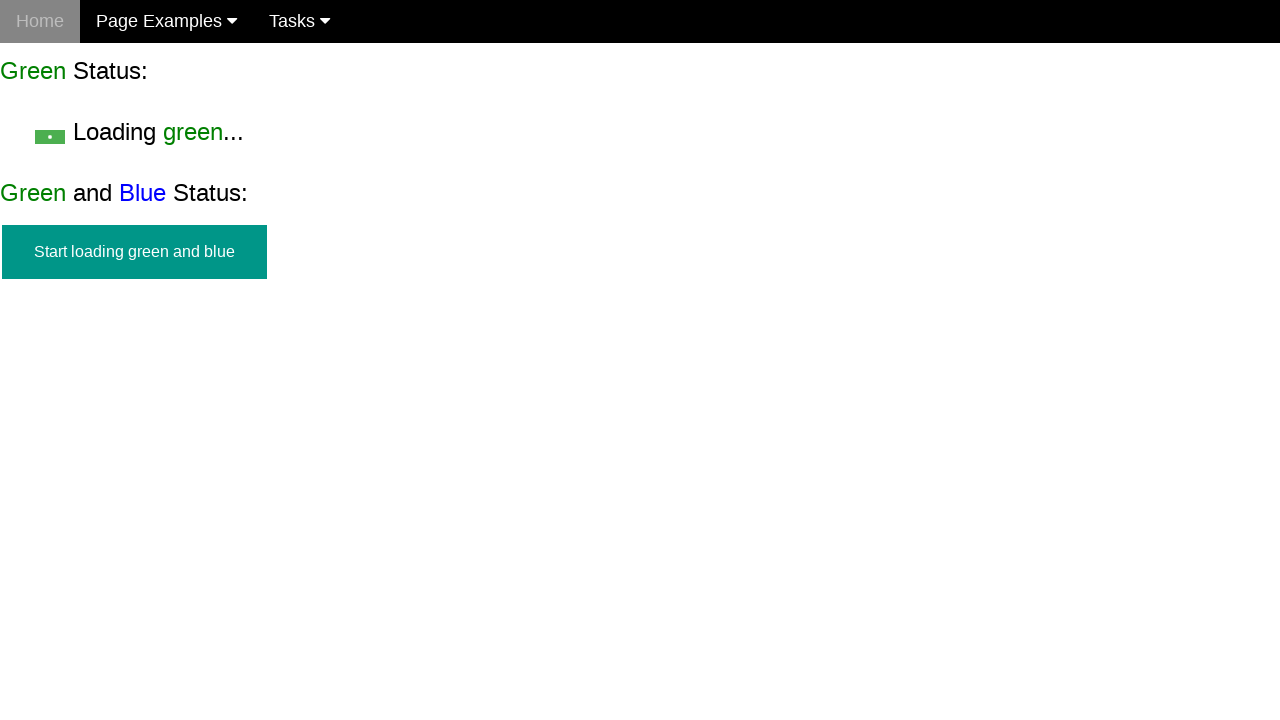

Waited 500ms for loading state to initialize
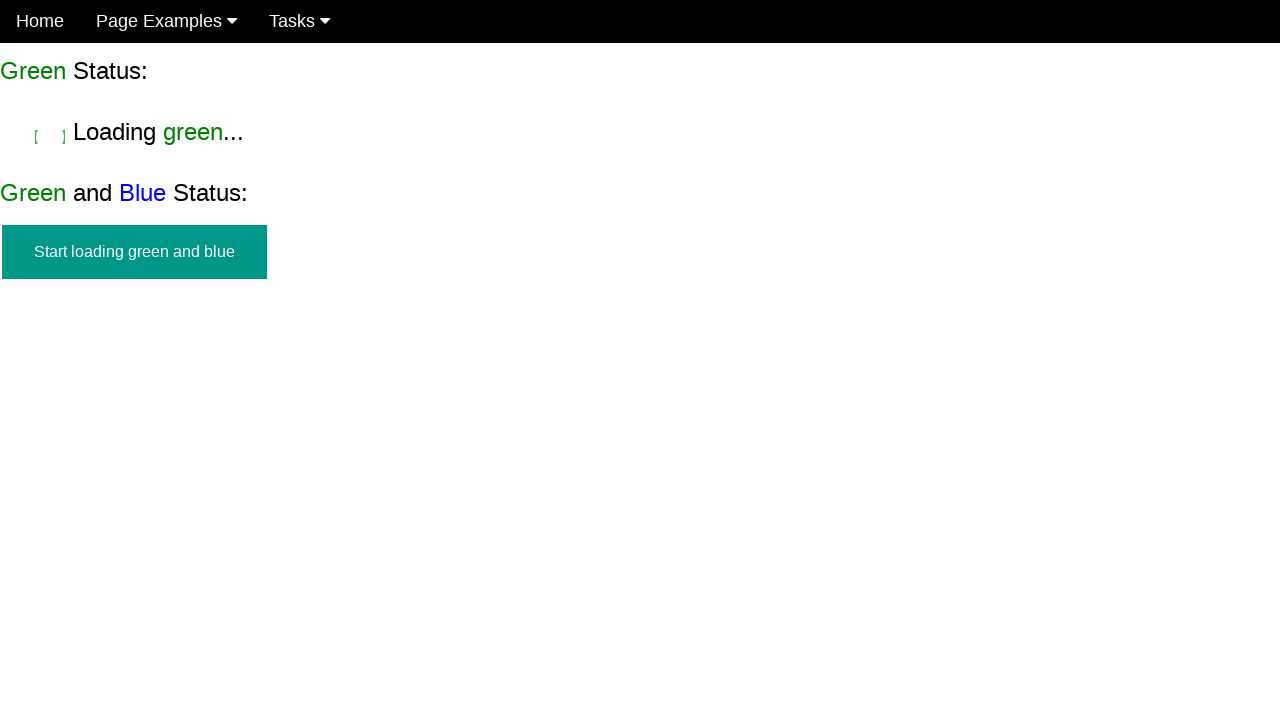

Loading text appeared and start button is hidden
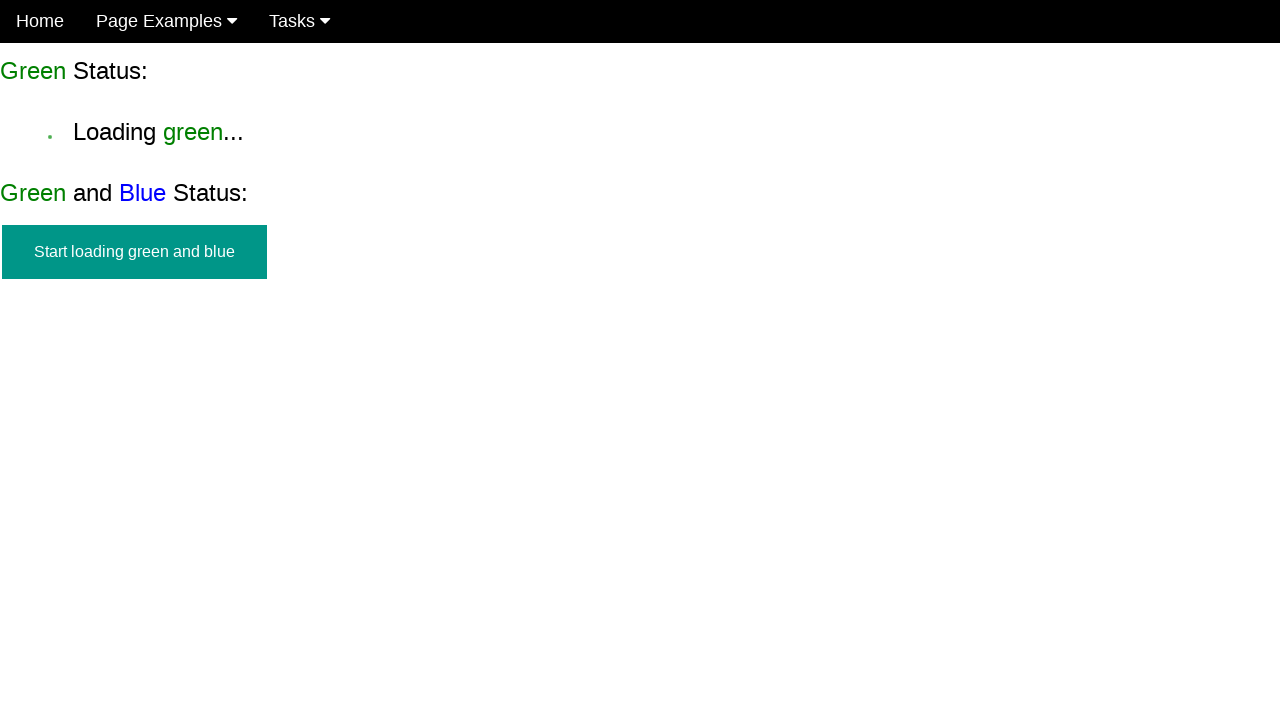

Loading completed and success message appeared
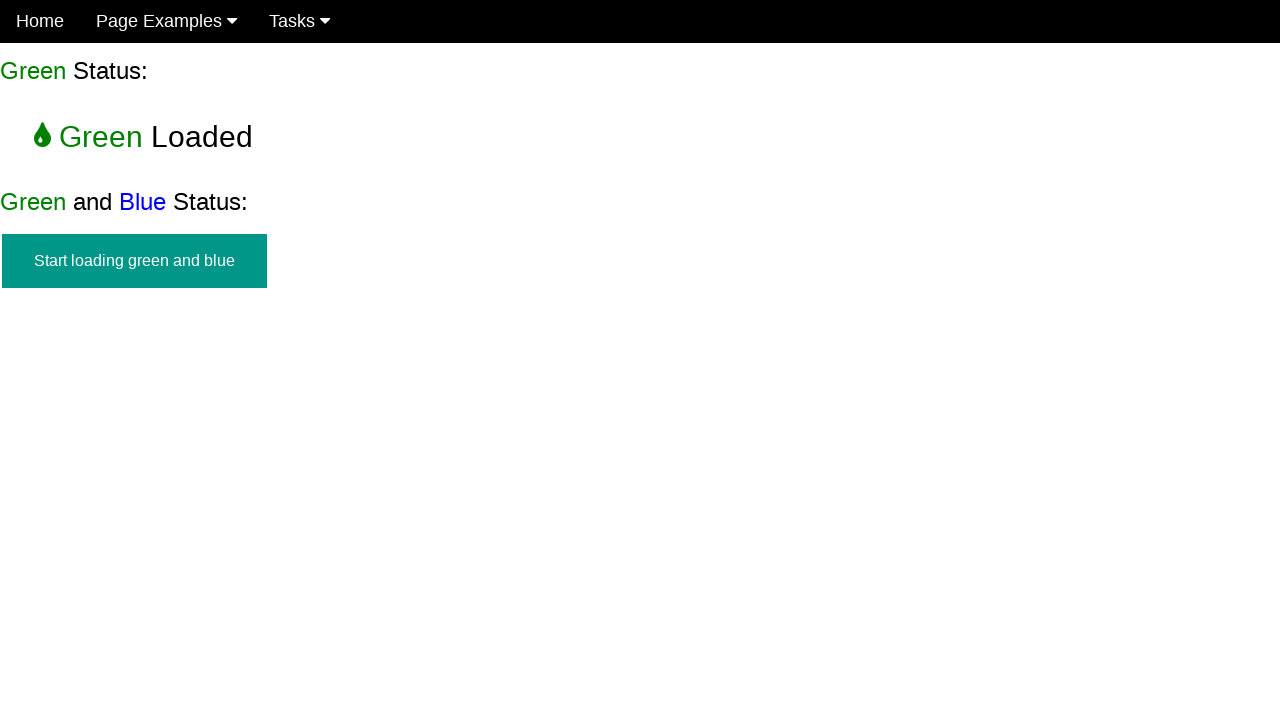

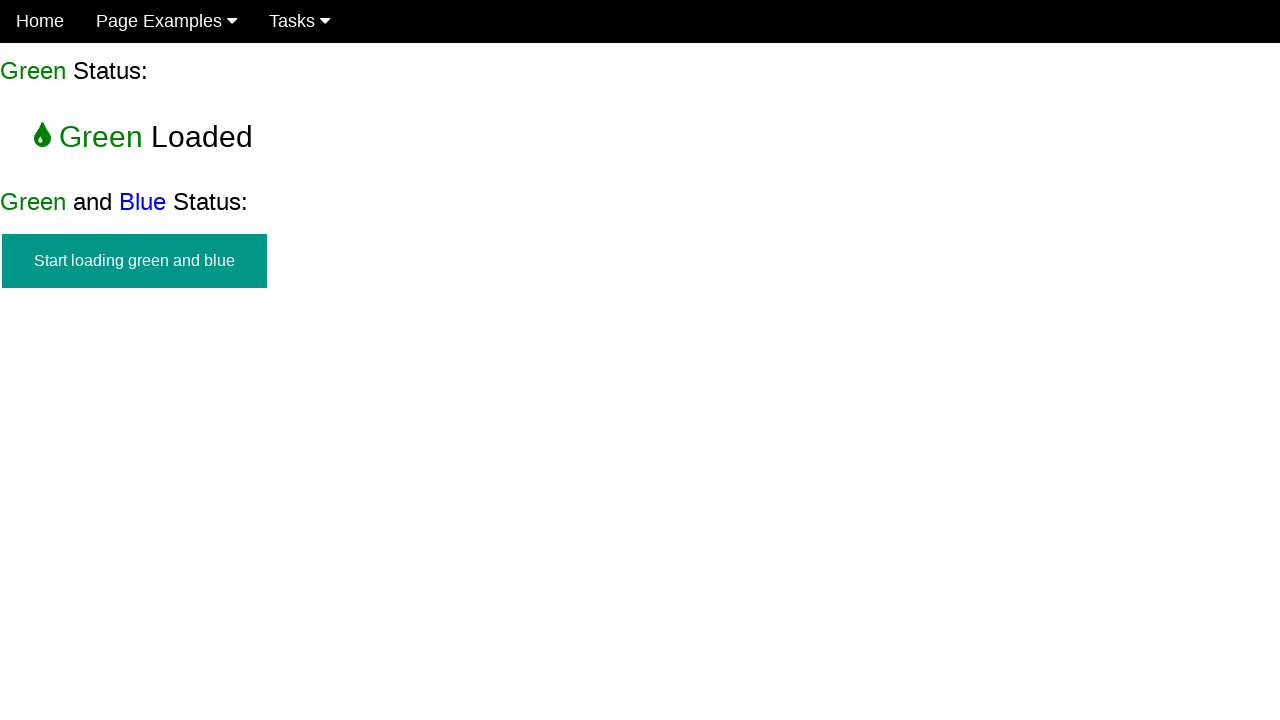